Tests the demoblaze.com homepage by verifying the page URL is correct, the page title is "STORE", and that the "Log in" link is visible on the page.

Starting URL: https://www.demoblaze.com/index.html

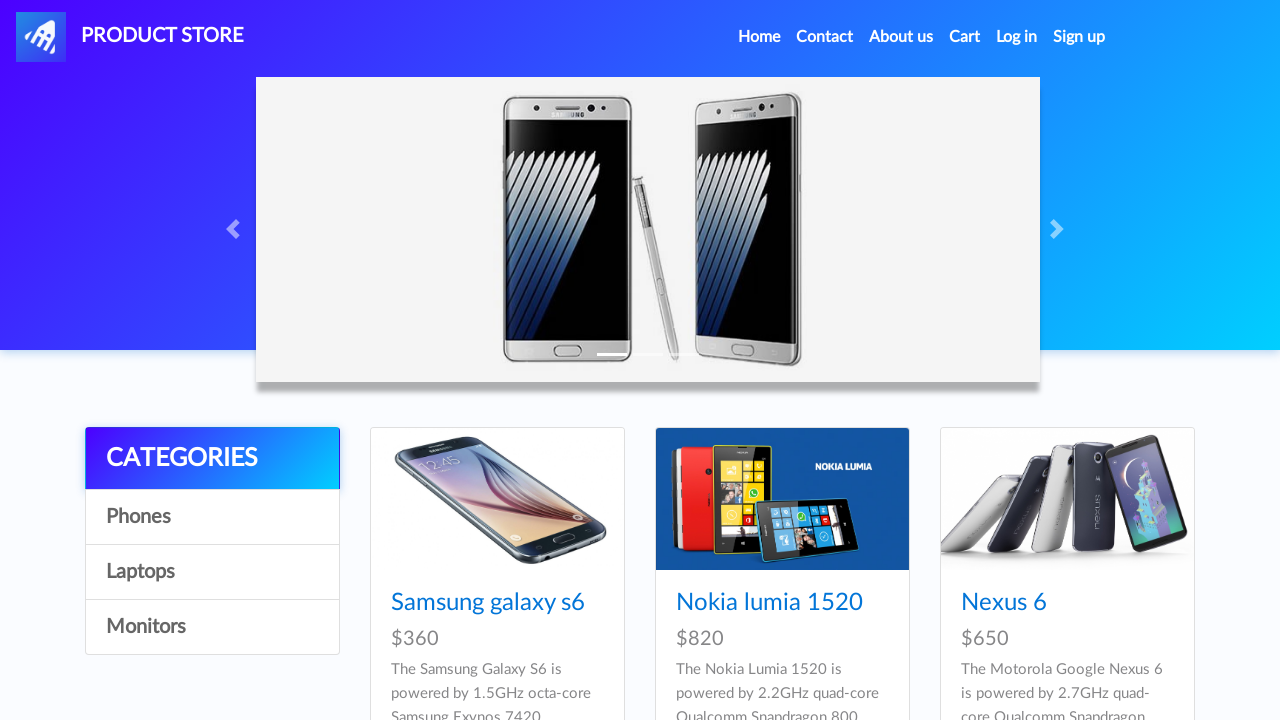

Verified page URL is https://www.demoblaze.com/index.html
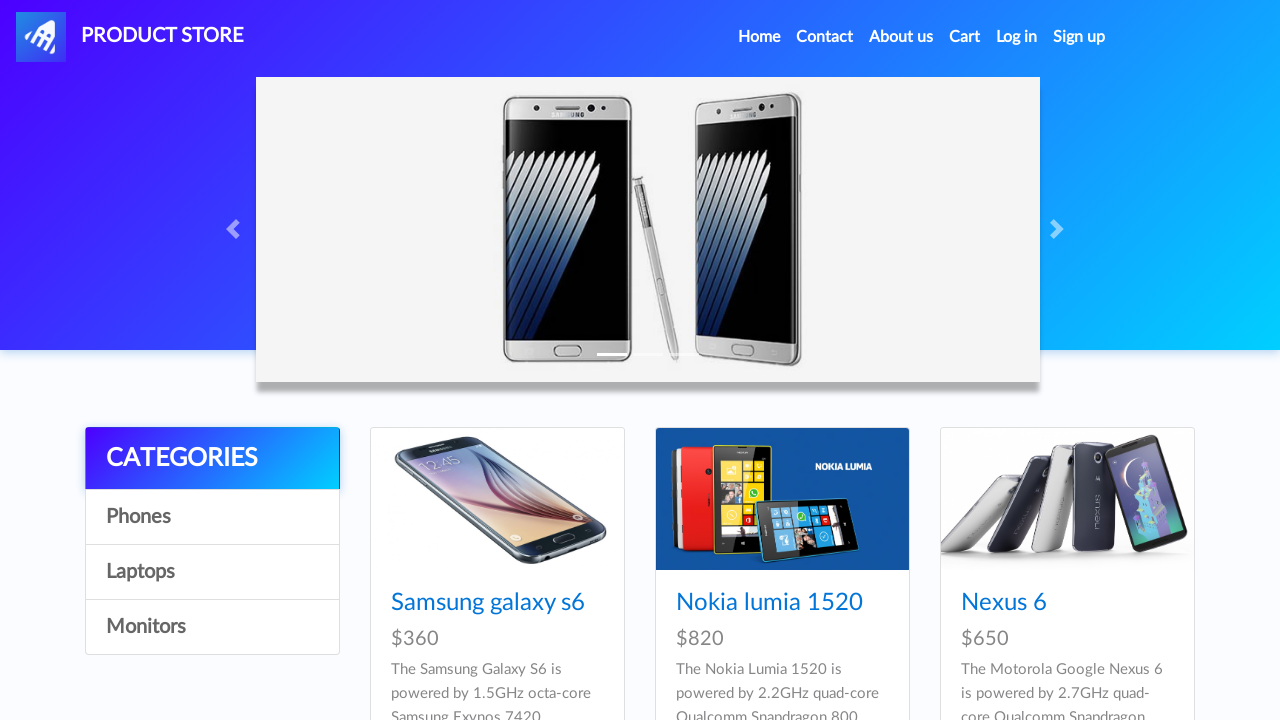

Verified page title is 'STORE'
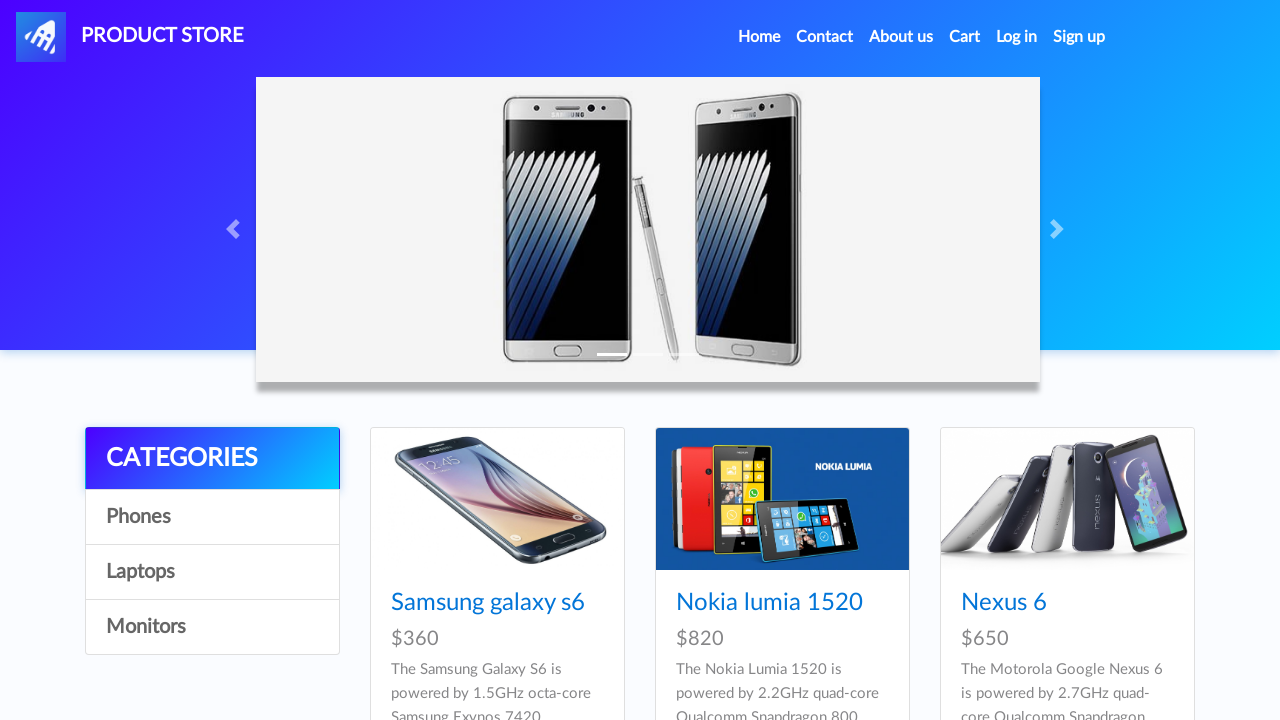

Verified 'Log in' link is visible on the page
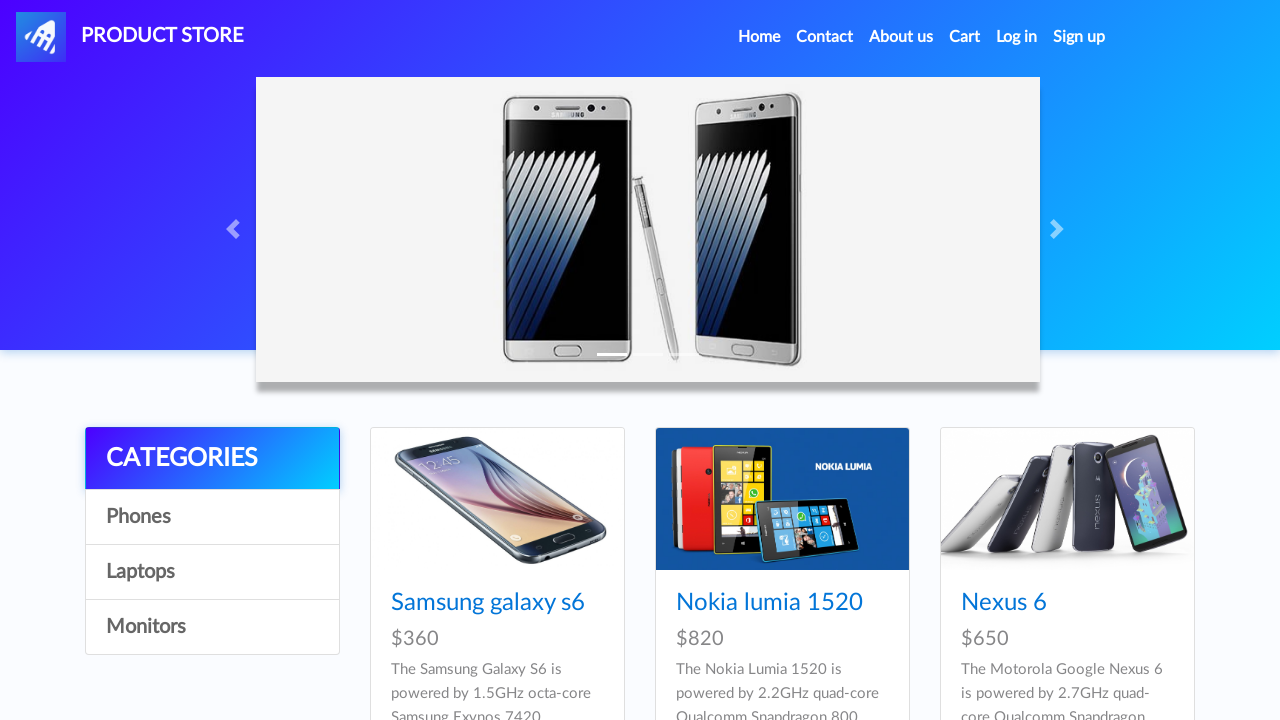

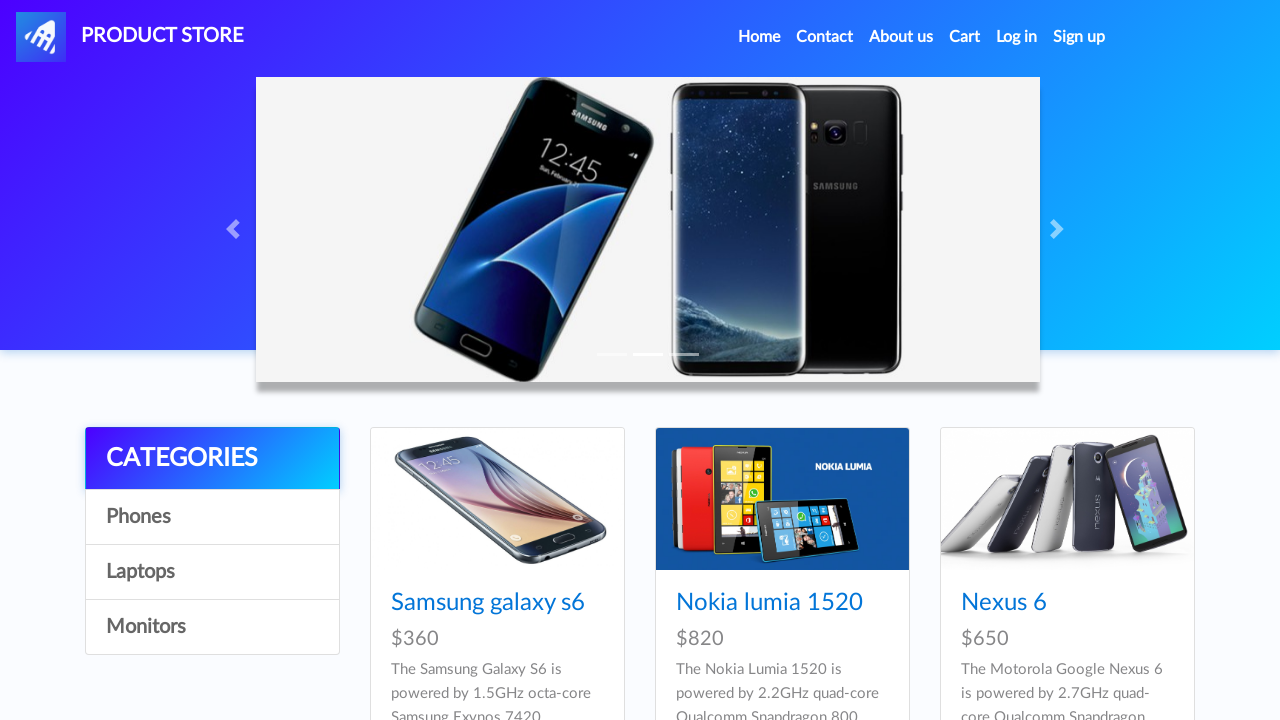